Tests scrolling to a popup link element and clicking it to open a popup window on the omayo test page

Starting URL: http://omayo.blogspot.com/

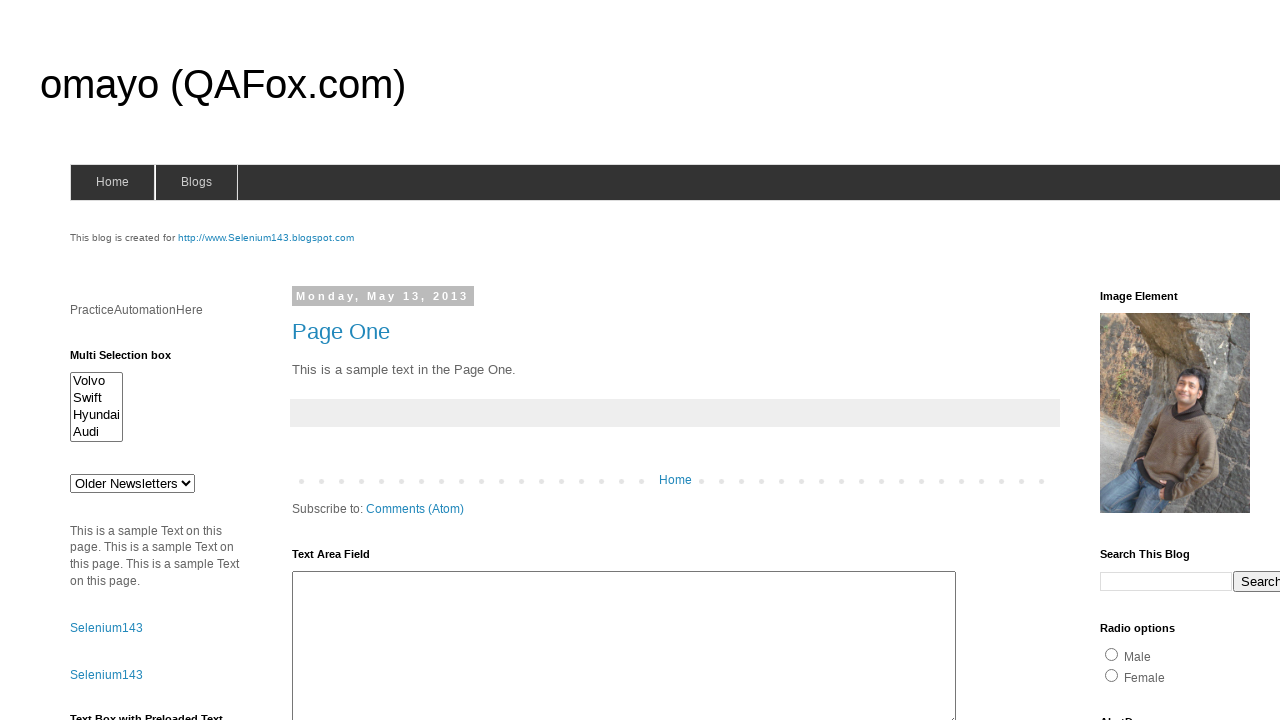

Located popup link element
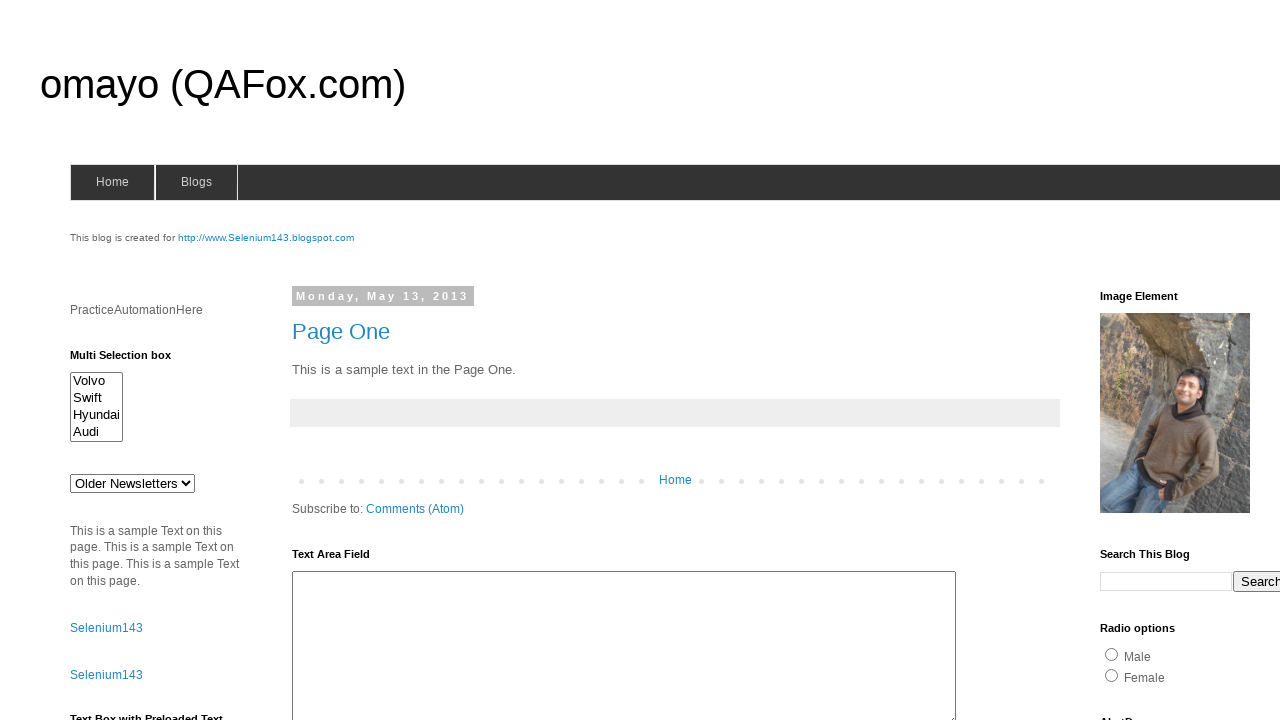

Scrolled popup link into view
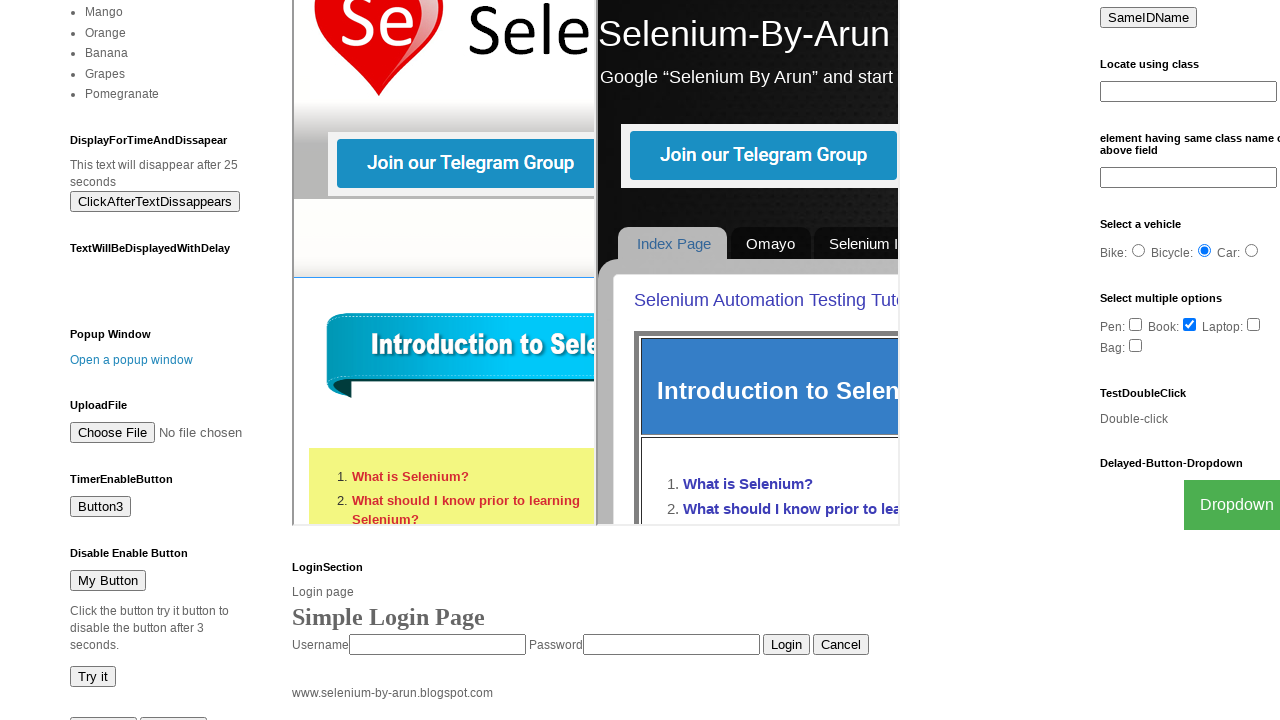

Waited 2 seconds for scroll animation to complete
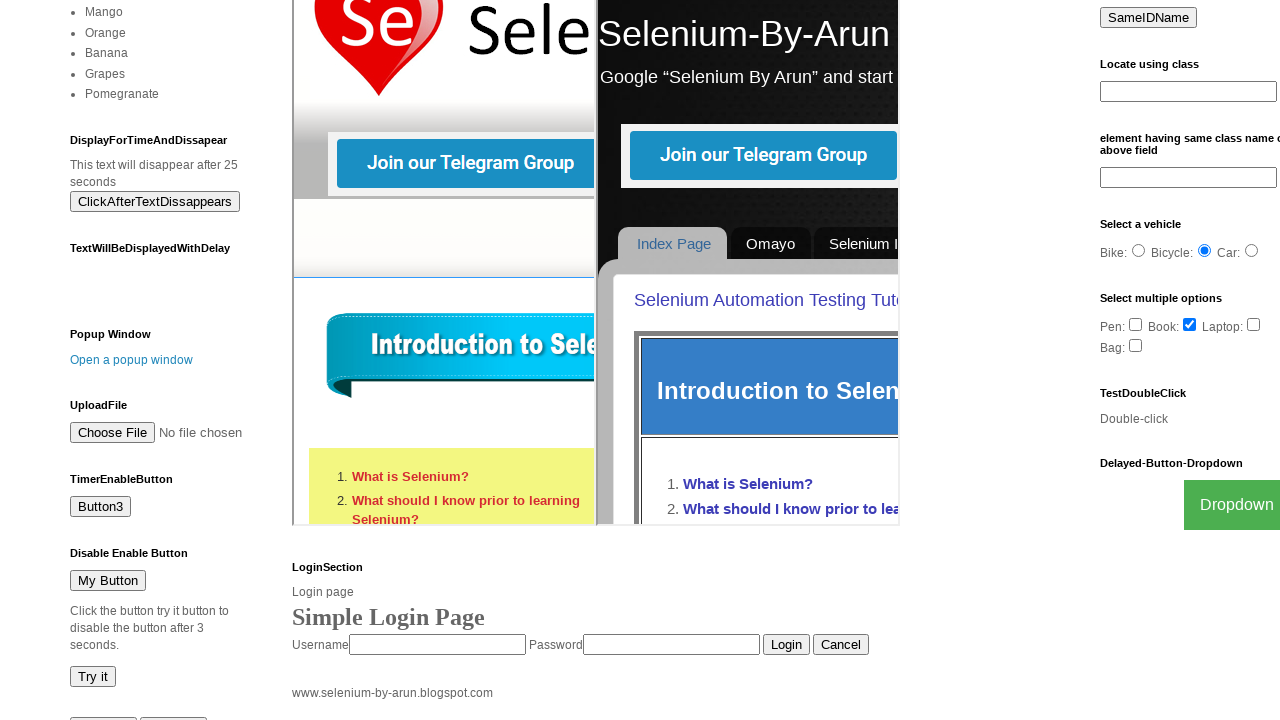

Clicked popup link to open popup window at (132, 360) on text=Open a popup window
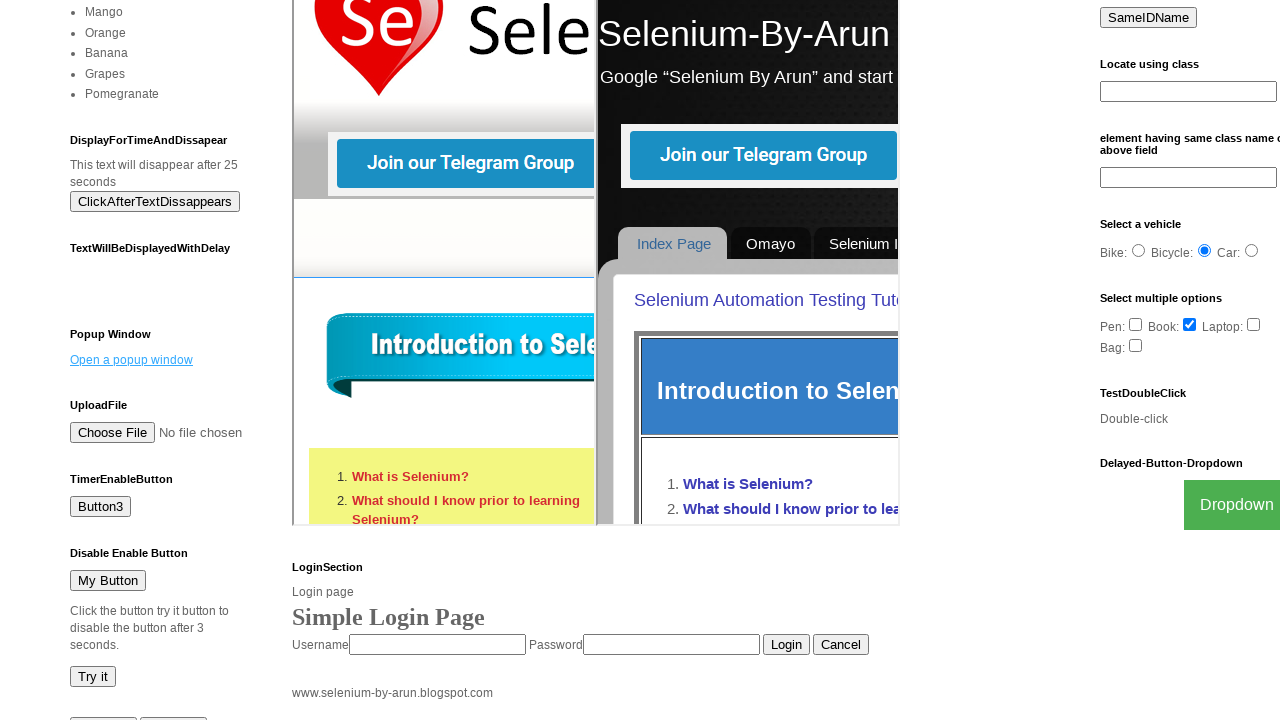

Waited 2 seconds for popup window to open
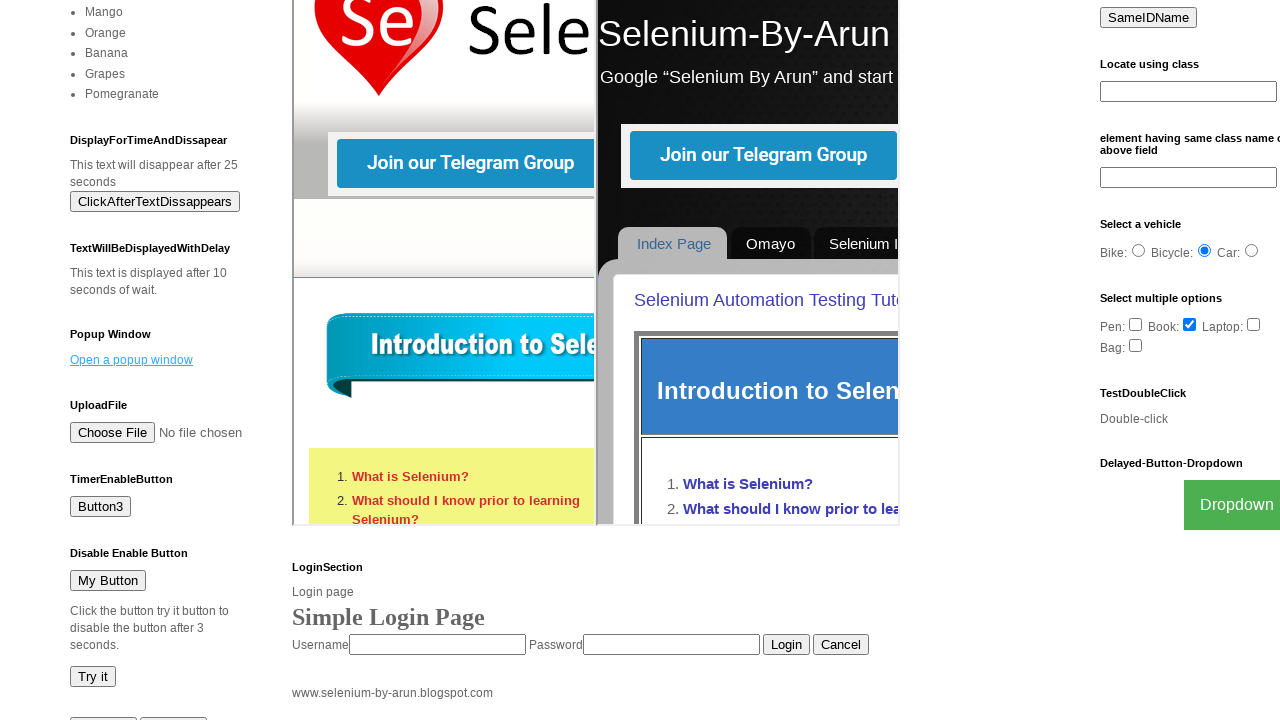

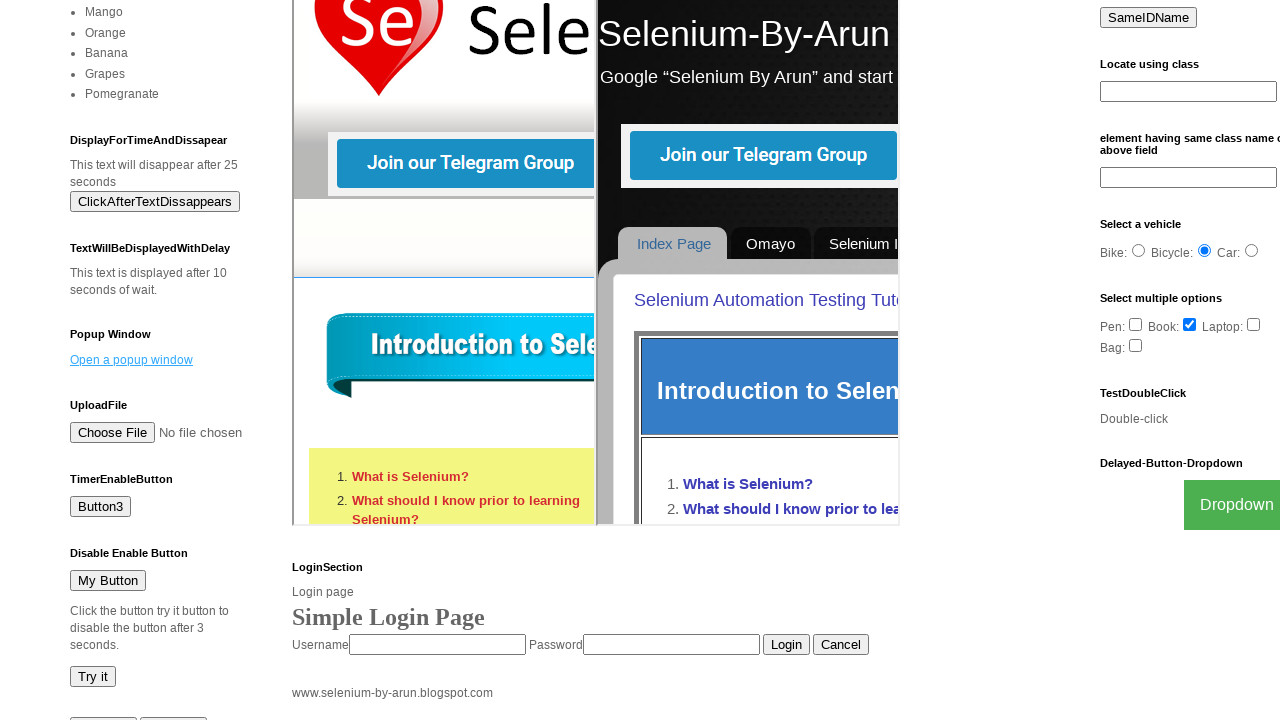